Tests editing a table row by clicking the edit button, updating all form fields, and submitting the changes

Starting URL: https://demoqa.com/webtables

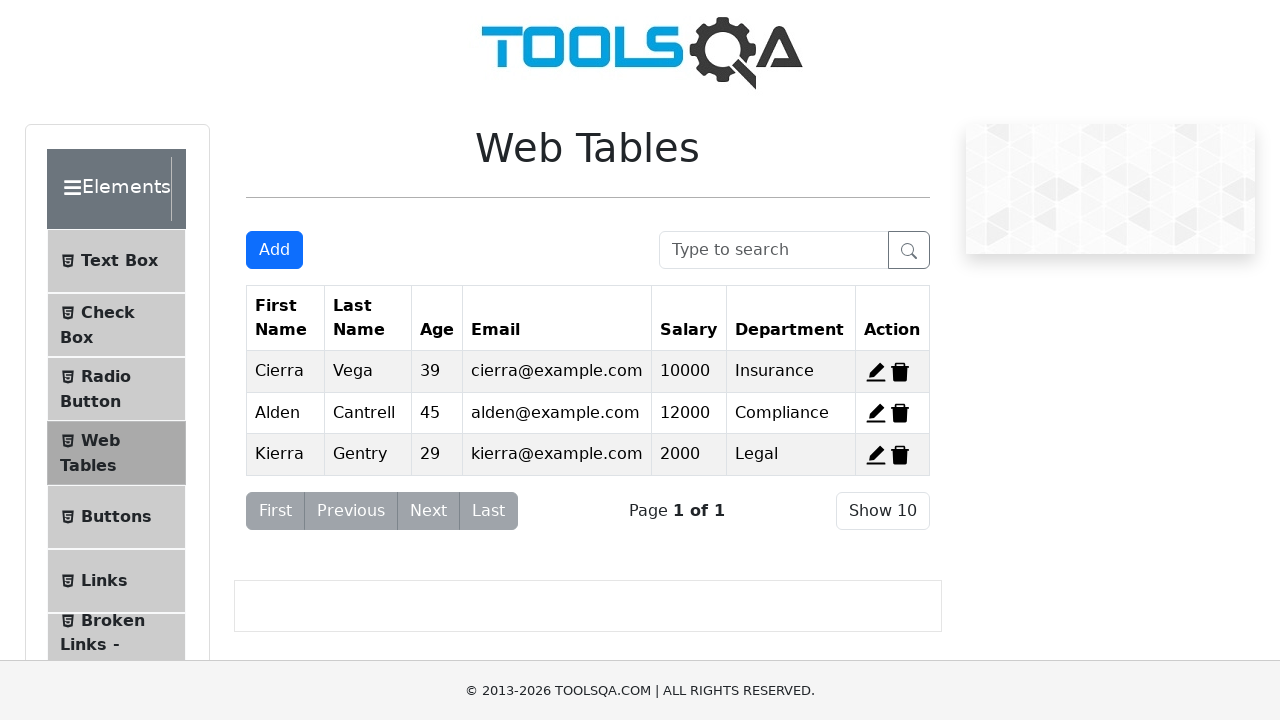

Clicked edit button for first table row at (876, 372) on #edit-record-1
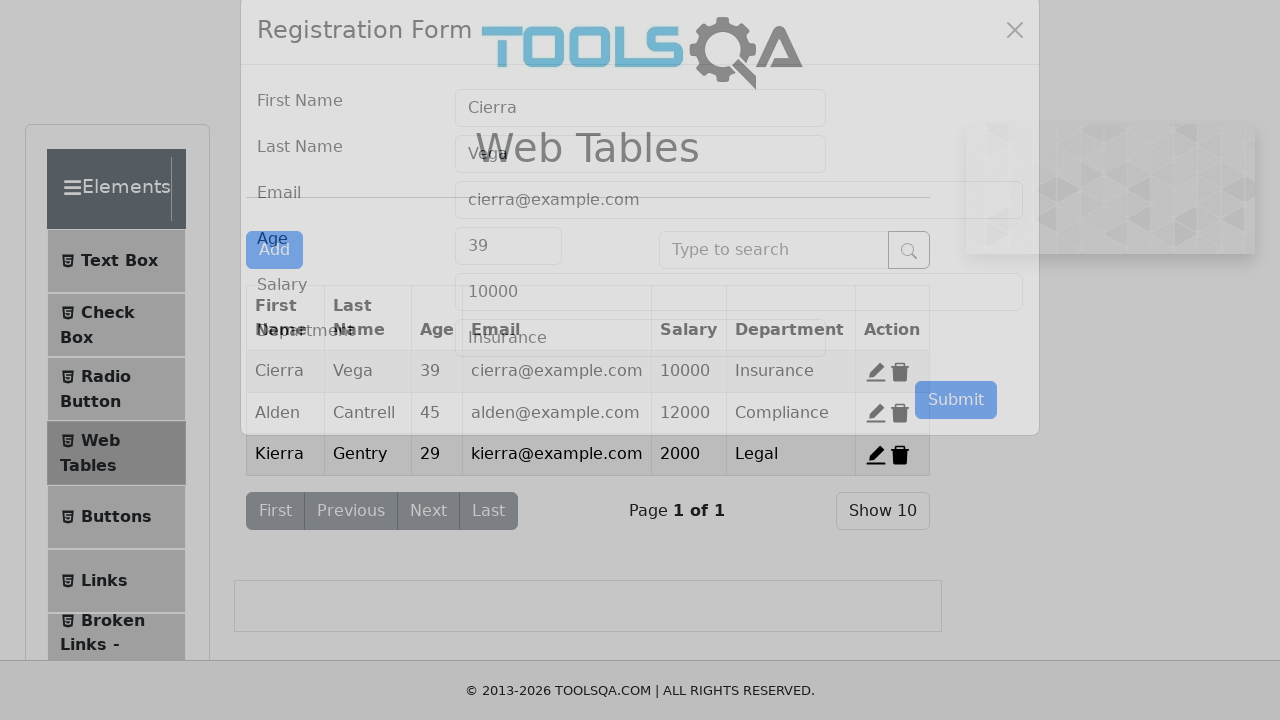

Cleared first name field on #firstName
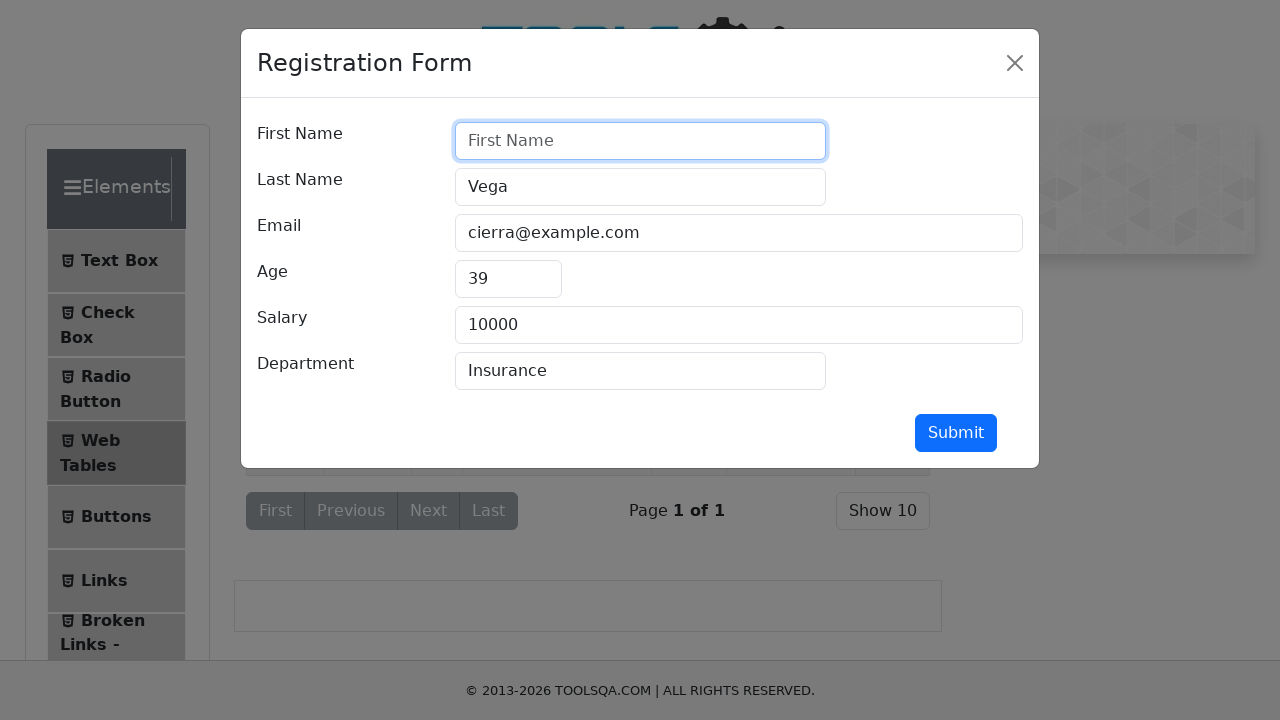

Filled first name field with 'Vladimir' on #firstName
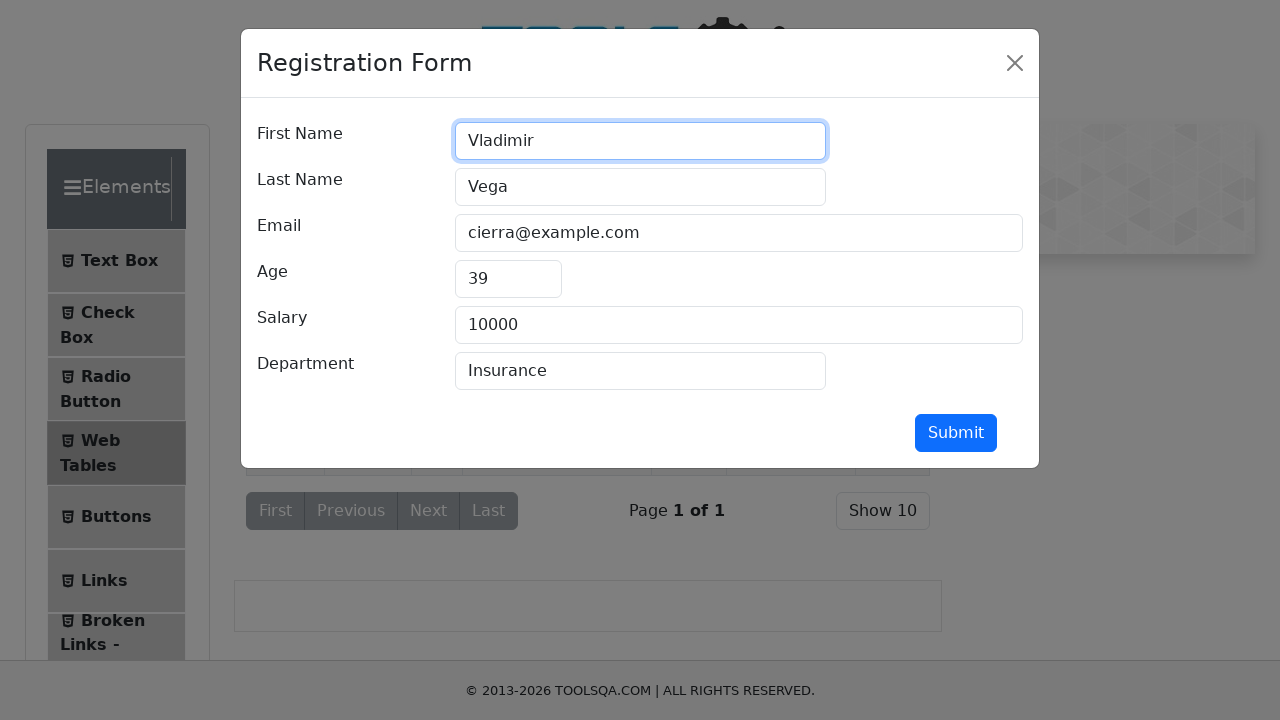

Cleared last name field on #lastName
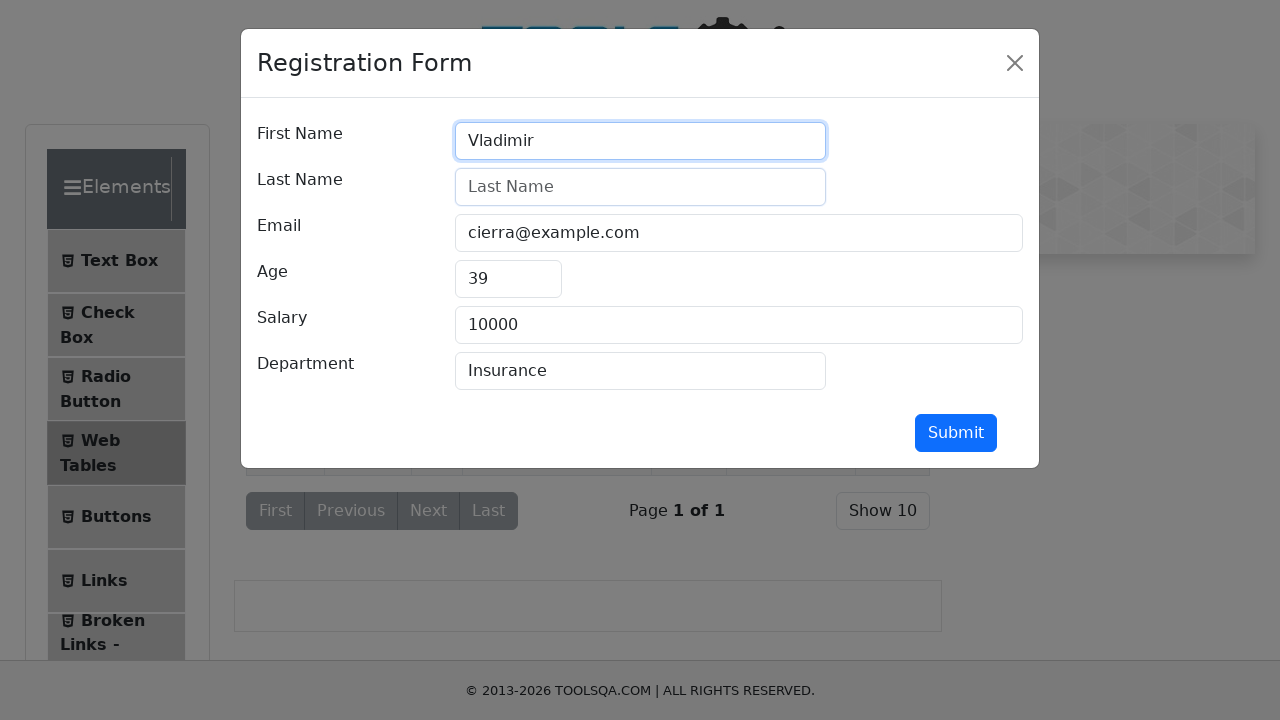

Filled last name field with 'Bojčić' on #lastName
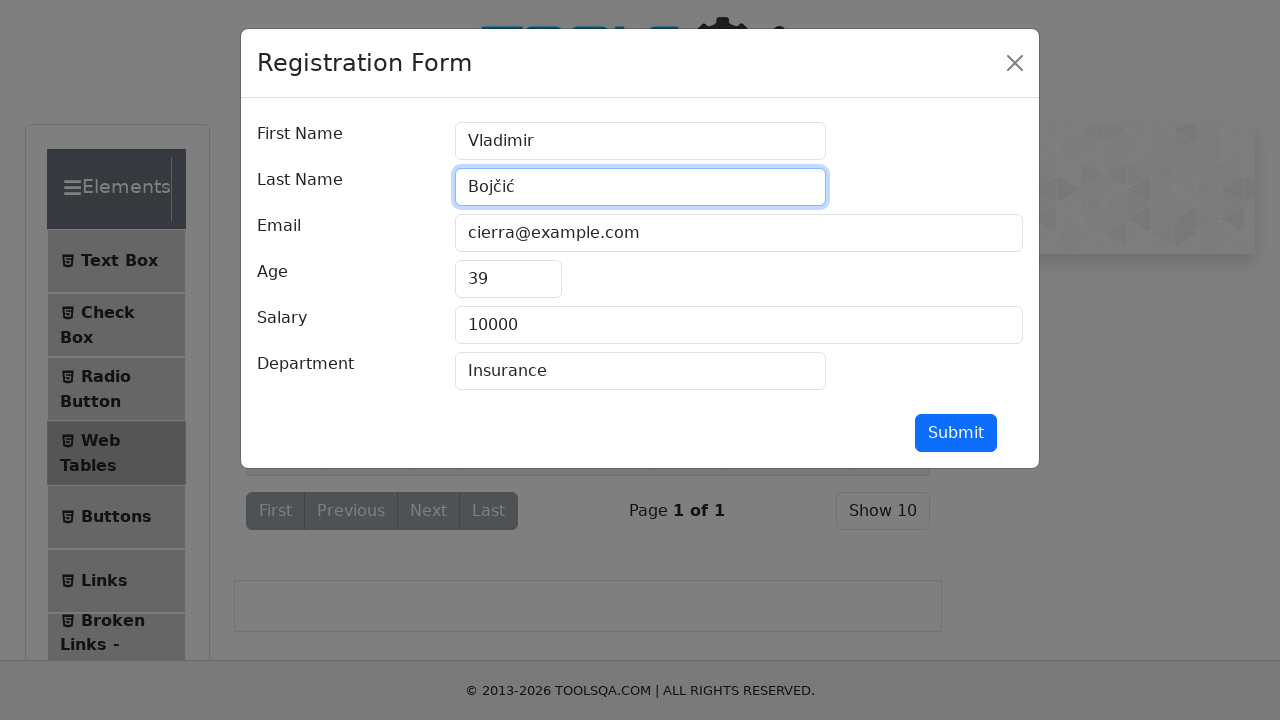

Cleared age field on #age
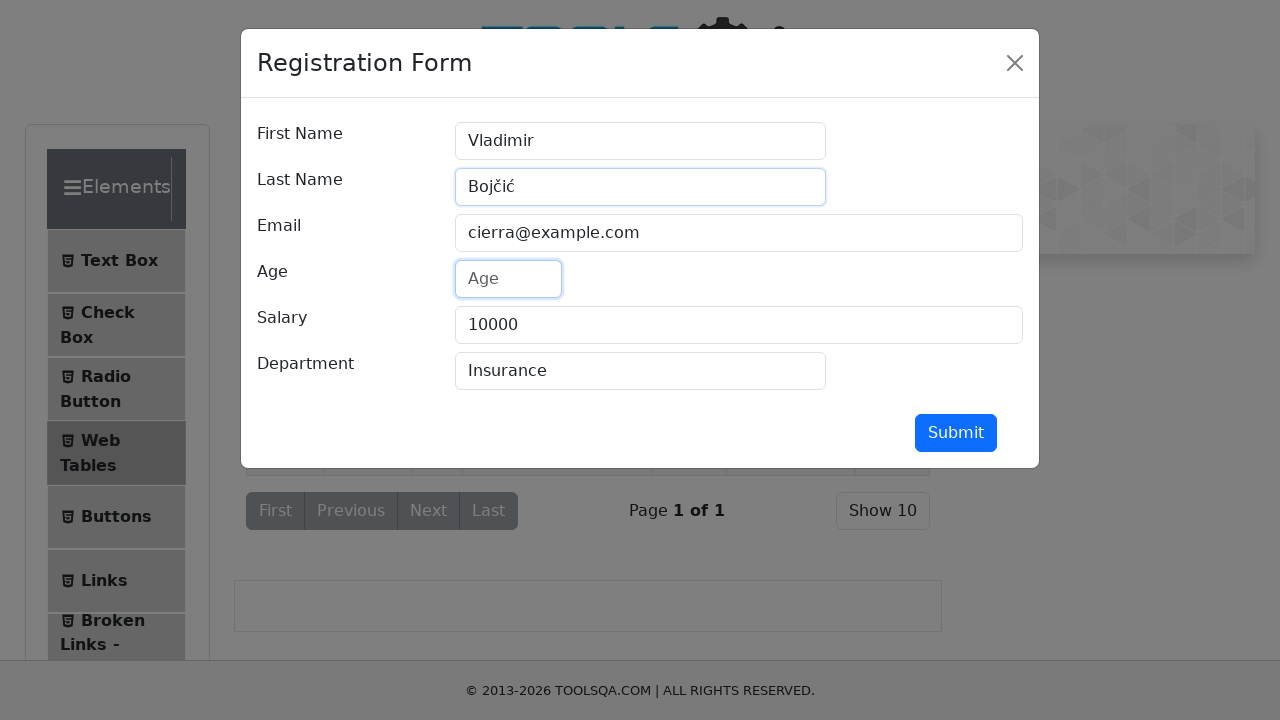

Filled age field with '26' on #age
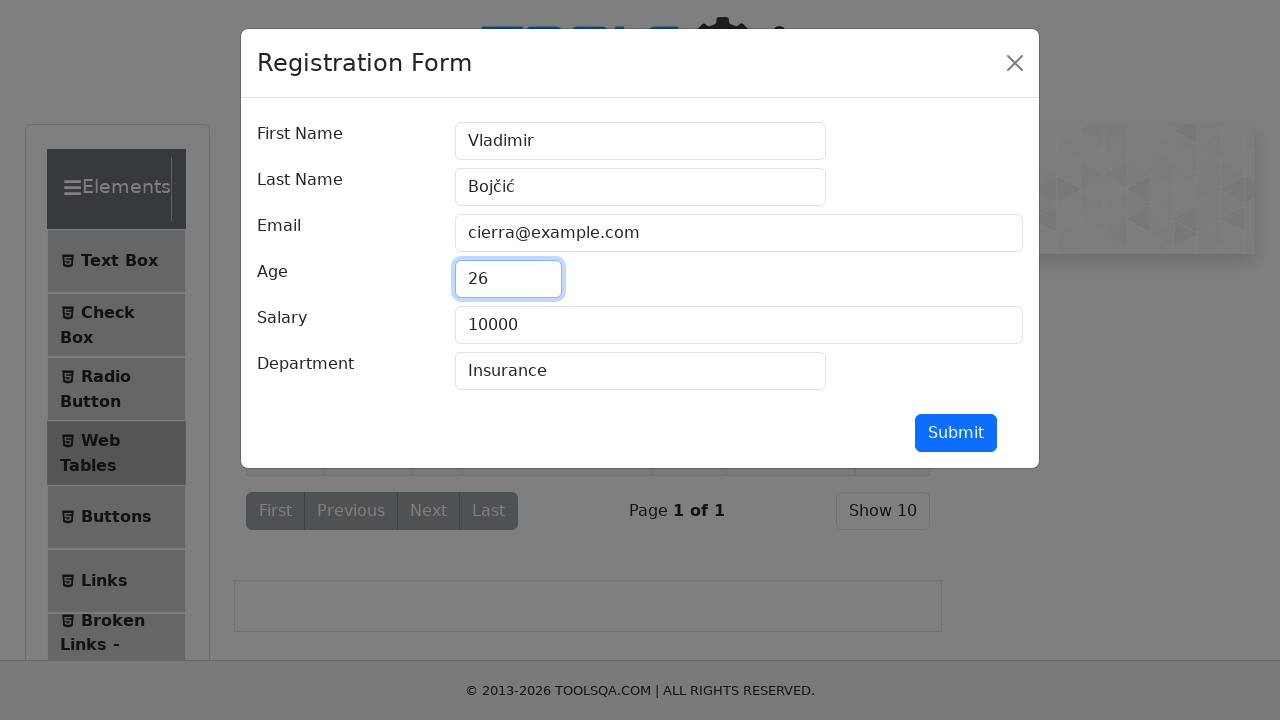

Cleared salary field on #salary
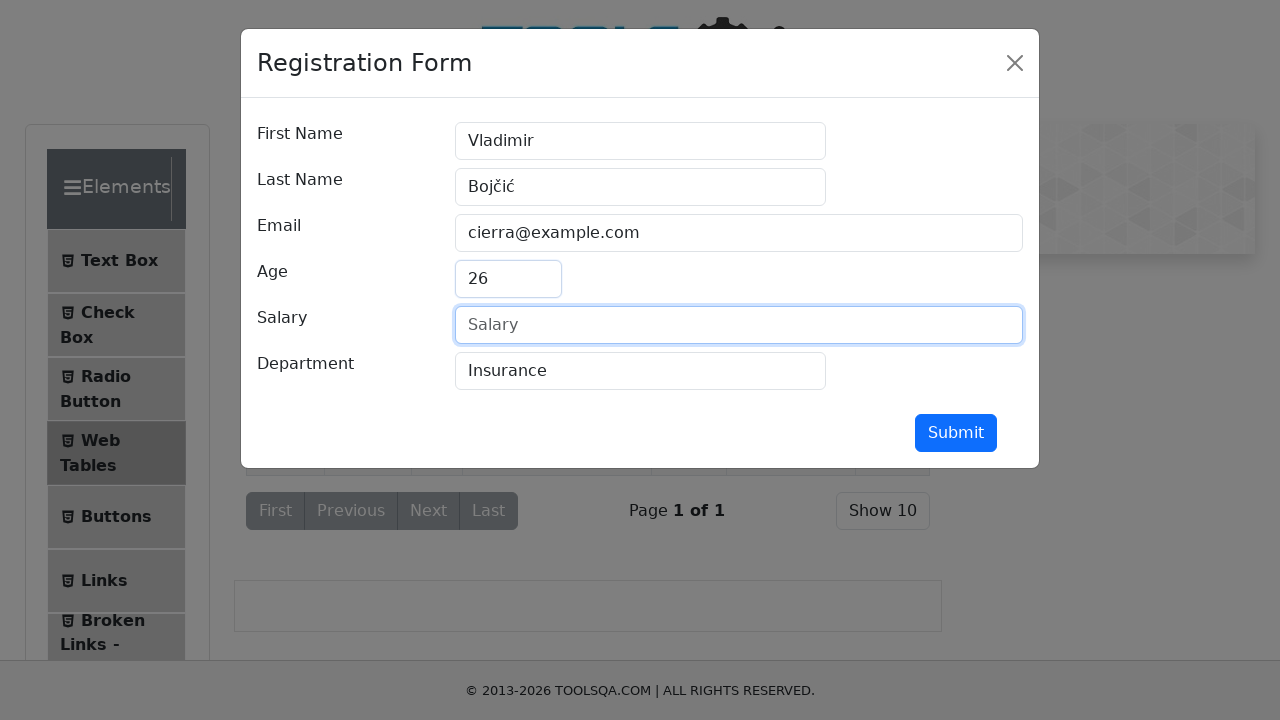

Filled salary field with '0' on #salary
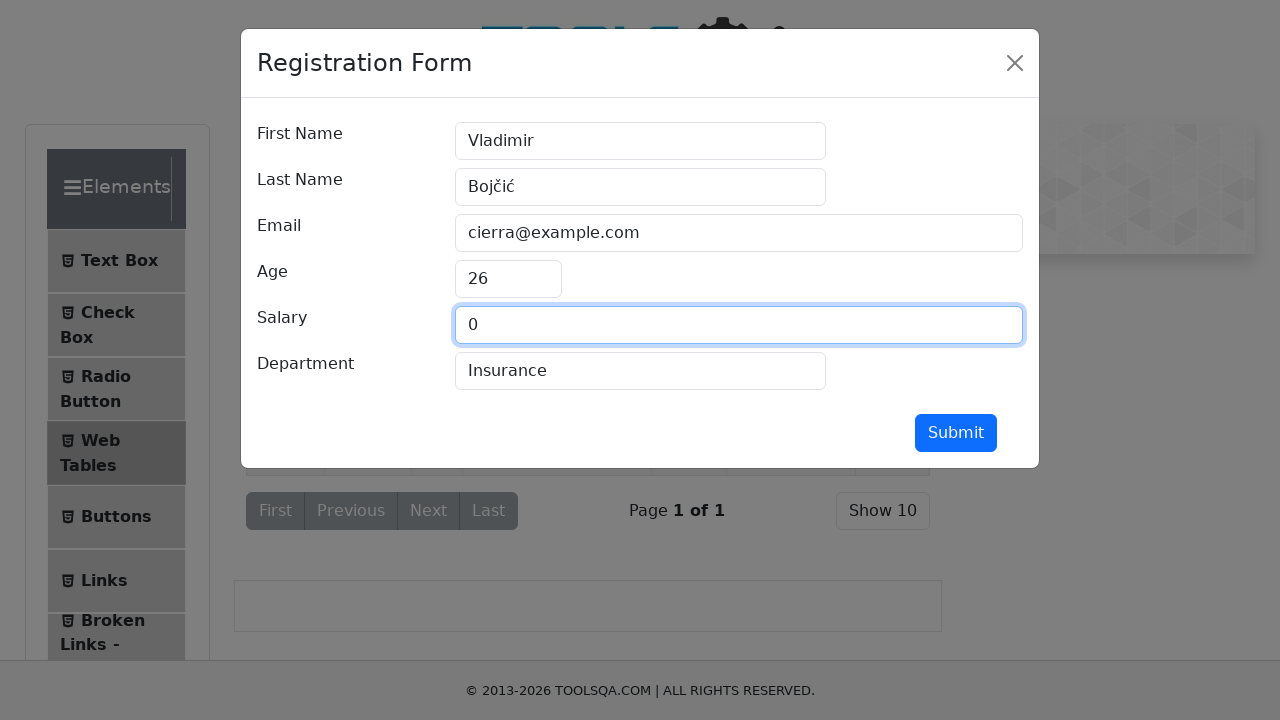

Cleared department field on #department
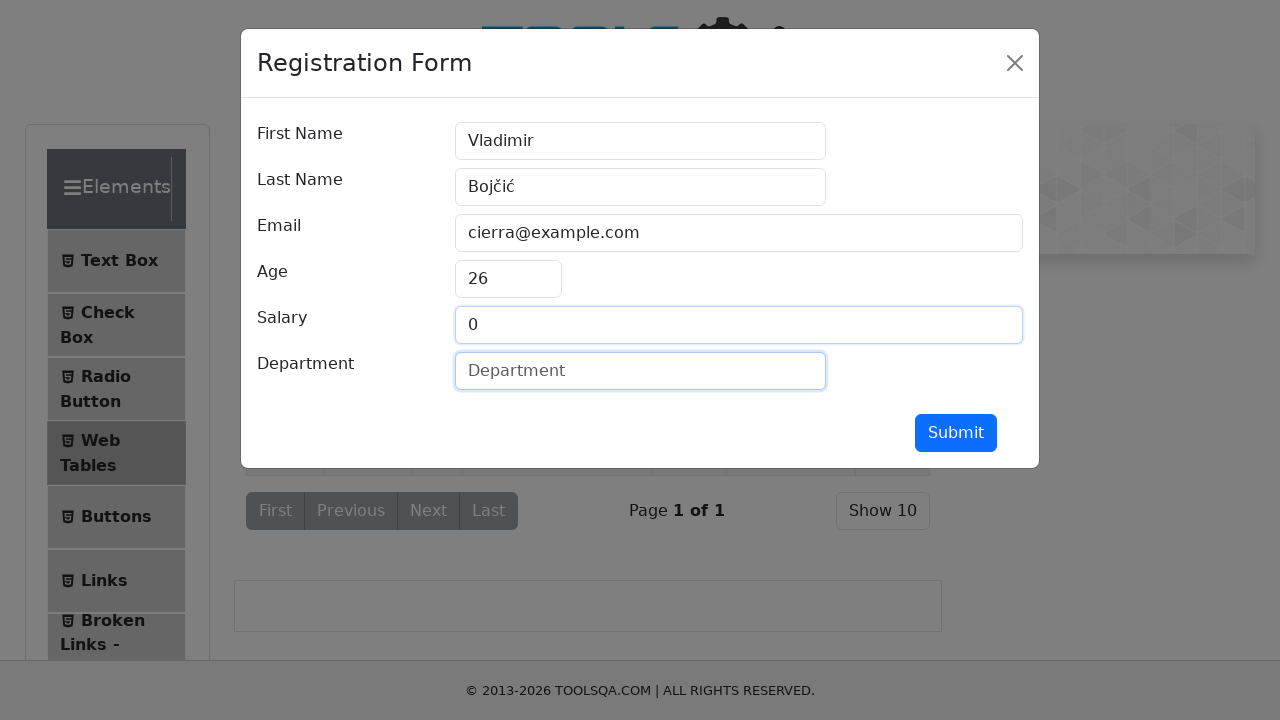

Filled department field with 'Tuga' on #department
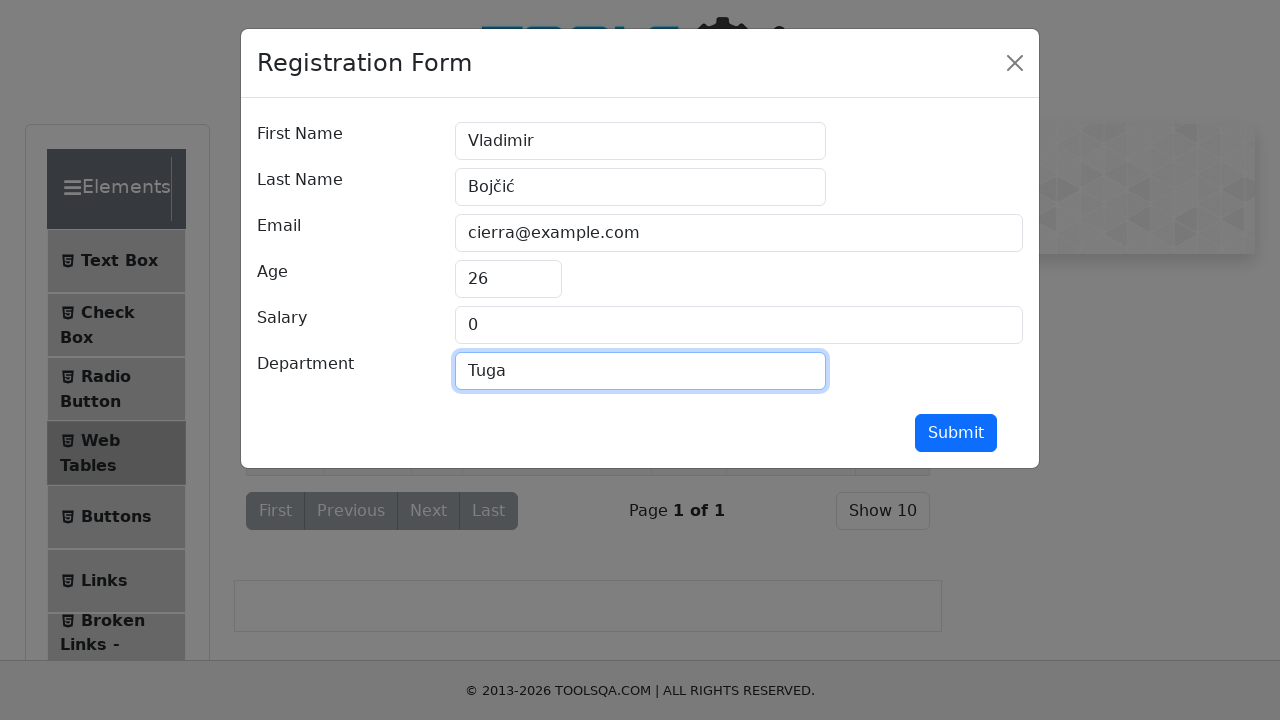

Clicked submit button to save edited table row at (956, 433) on #submit
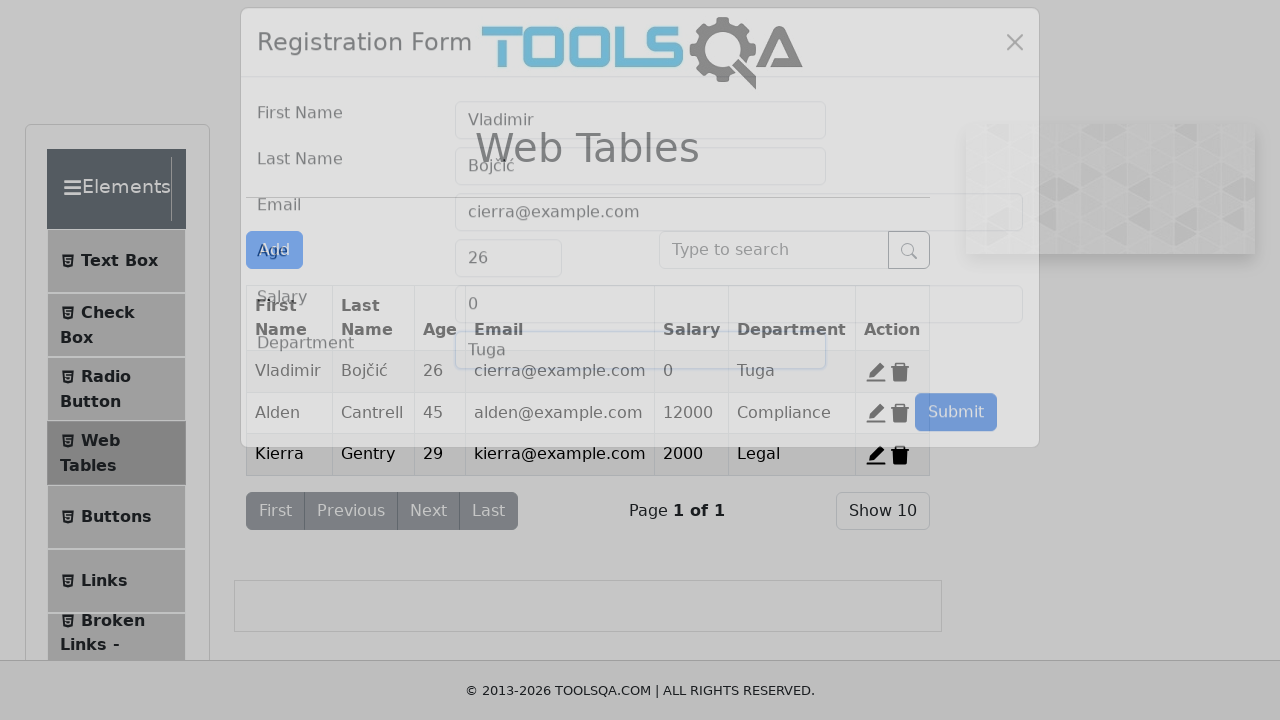

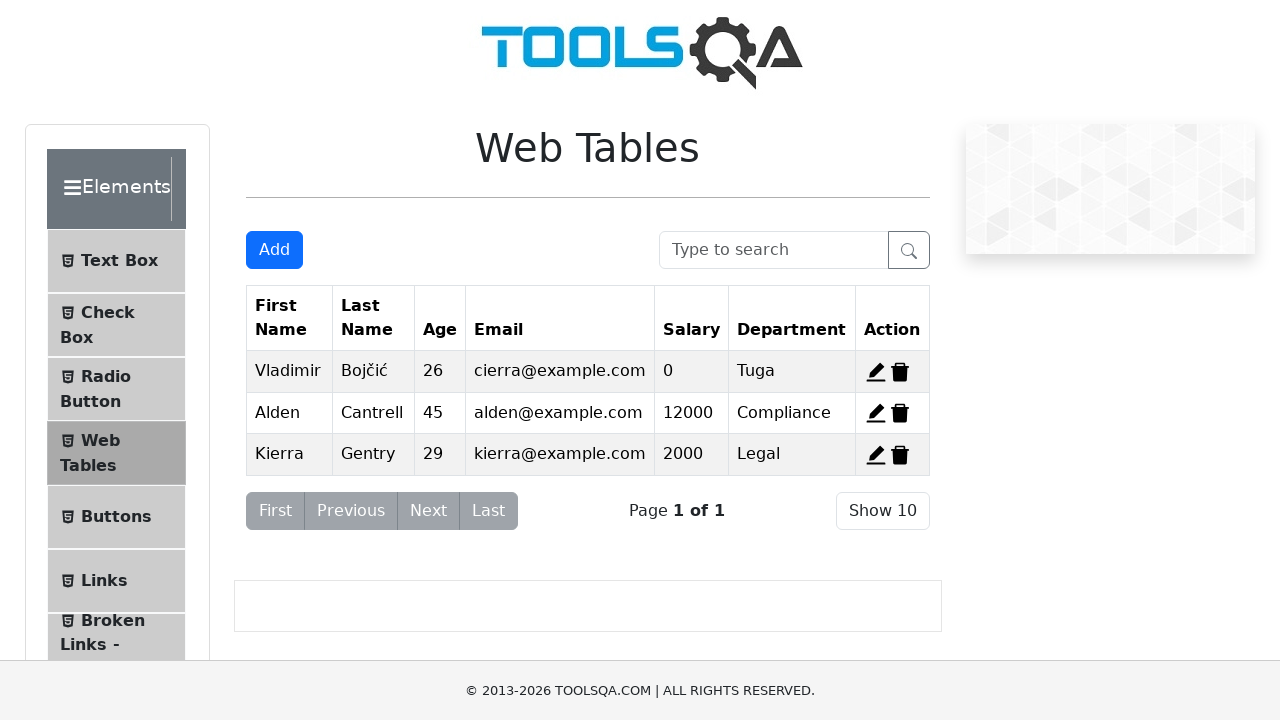